Tests product search functionality by typing in search field and verifying filtered product results are displayed

Starting URL: https://rahulshettyacademy.com/seleniumPractise/#/

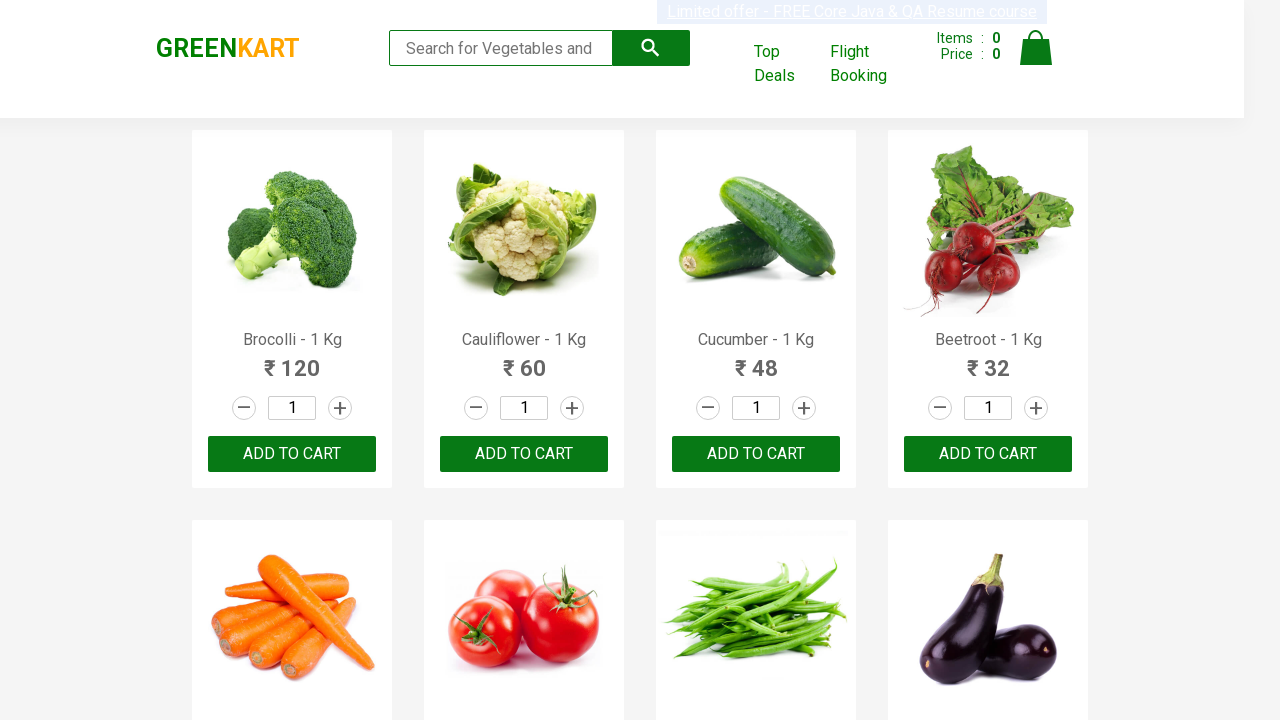

Navigated to Rahul Shetty Academy practice page
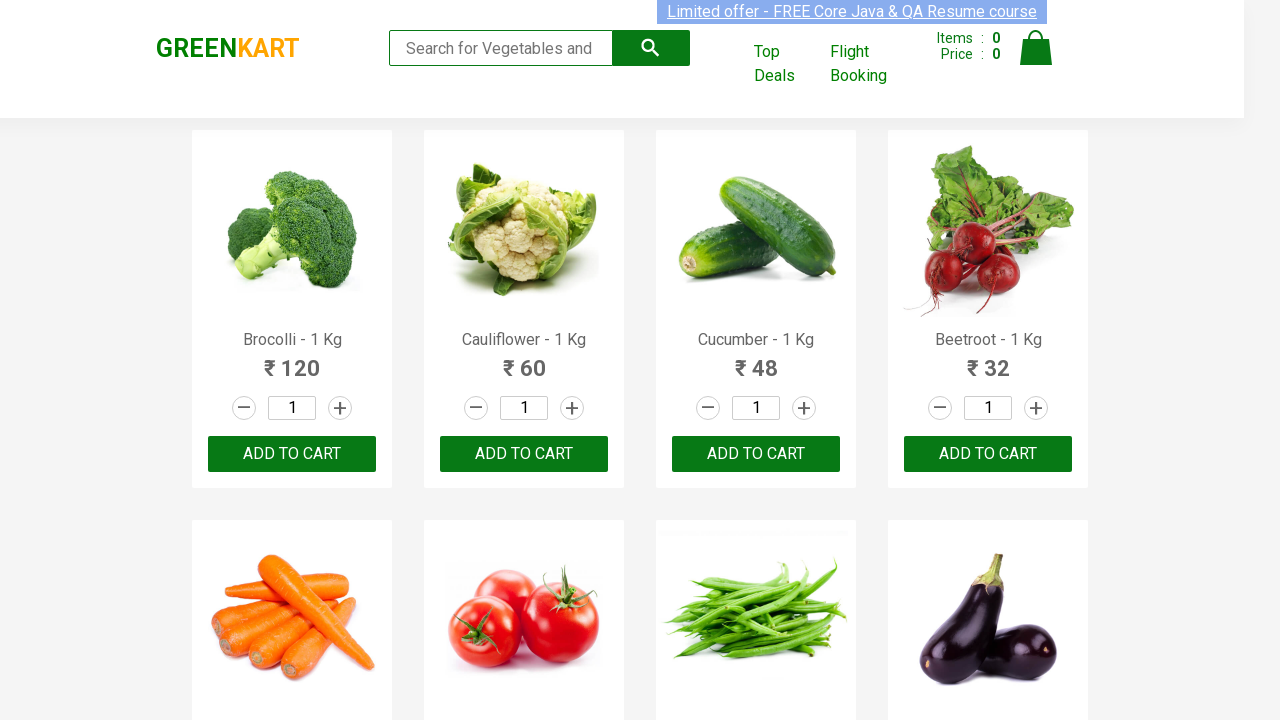

Filled search field with 'ca' to filter products on .search-keyword
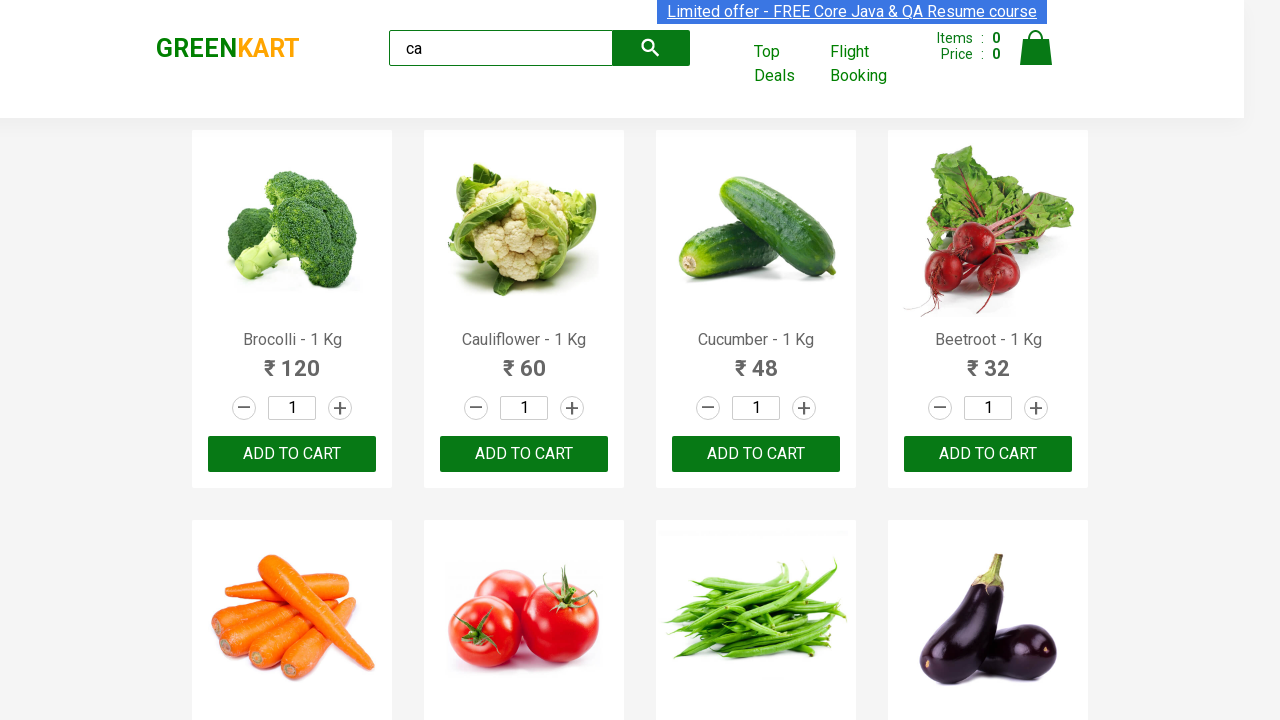

Waited for product filtering to complete
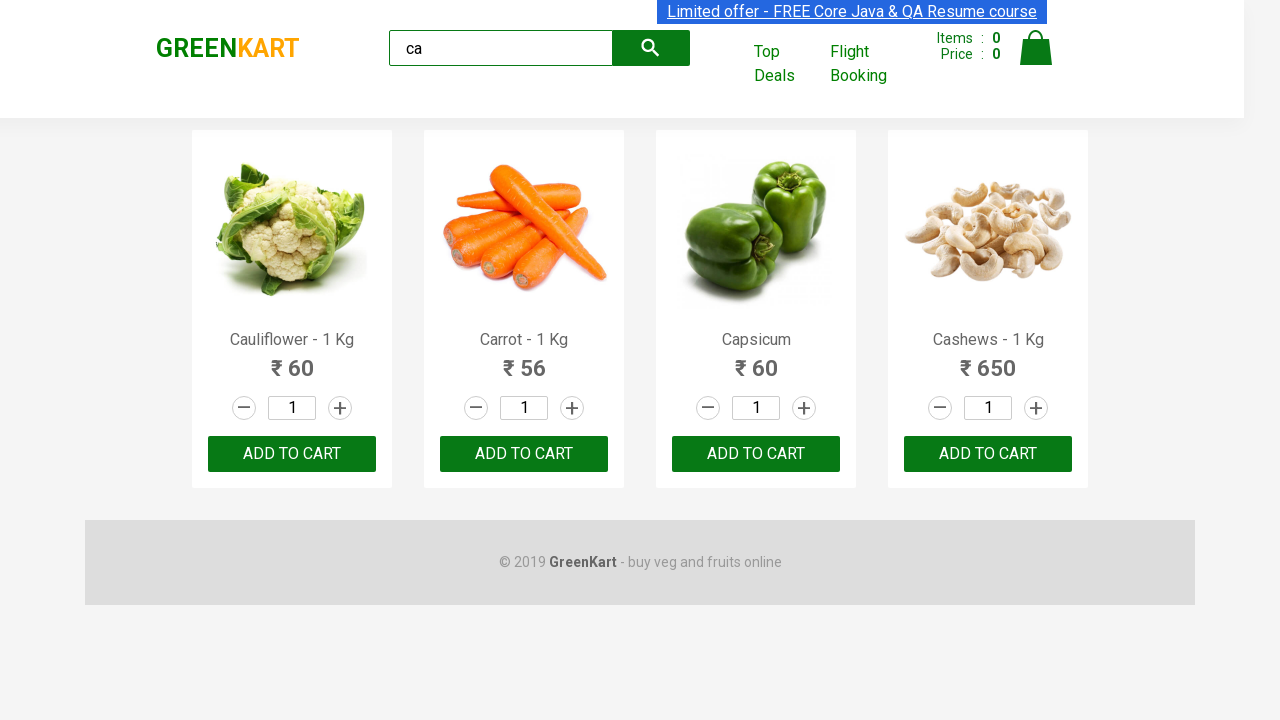

Verified filtered product results are displayed
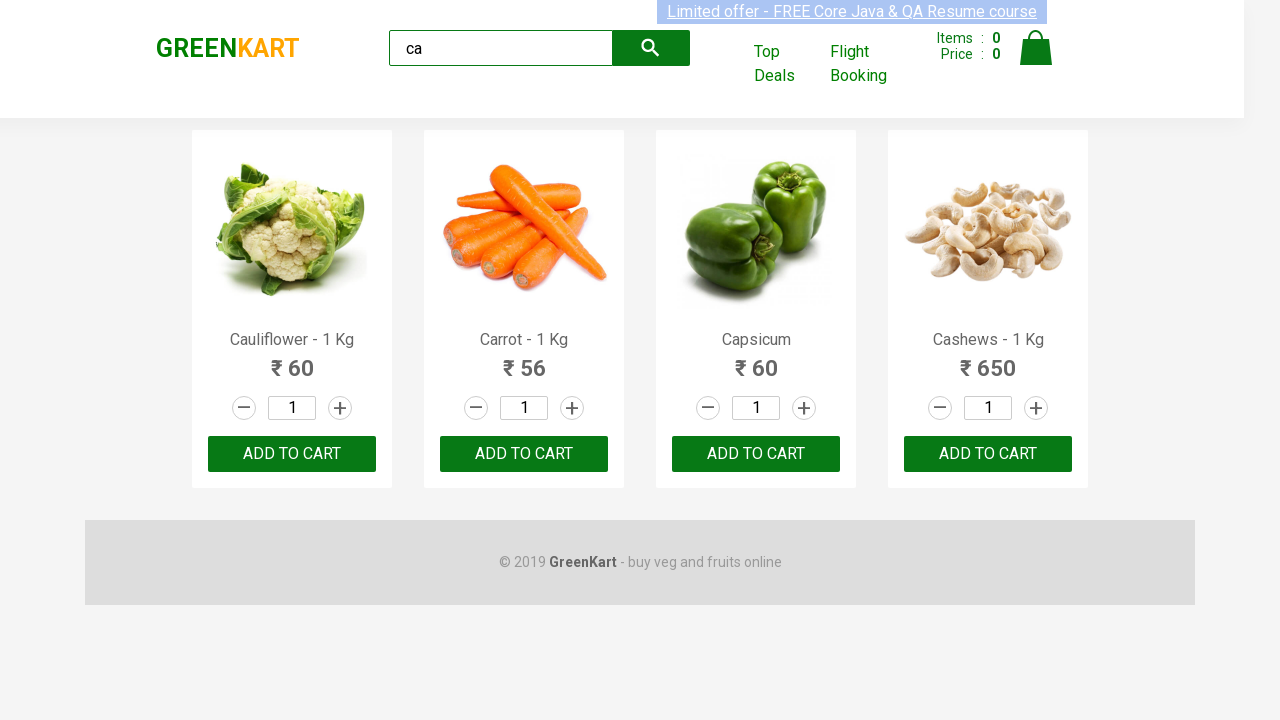

Retrieved brand text: 'GREENKART'
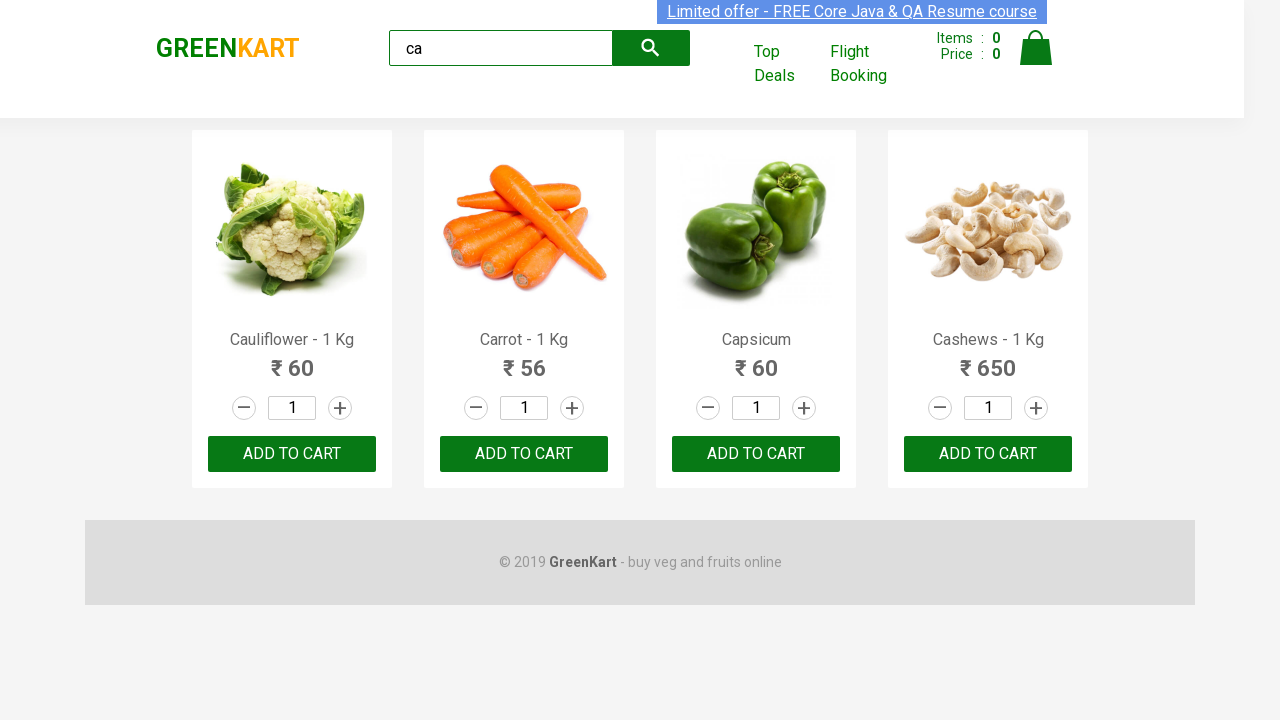

Printed page title: GREENKART
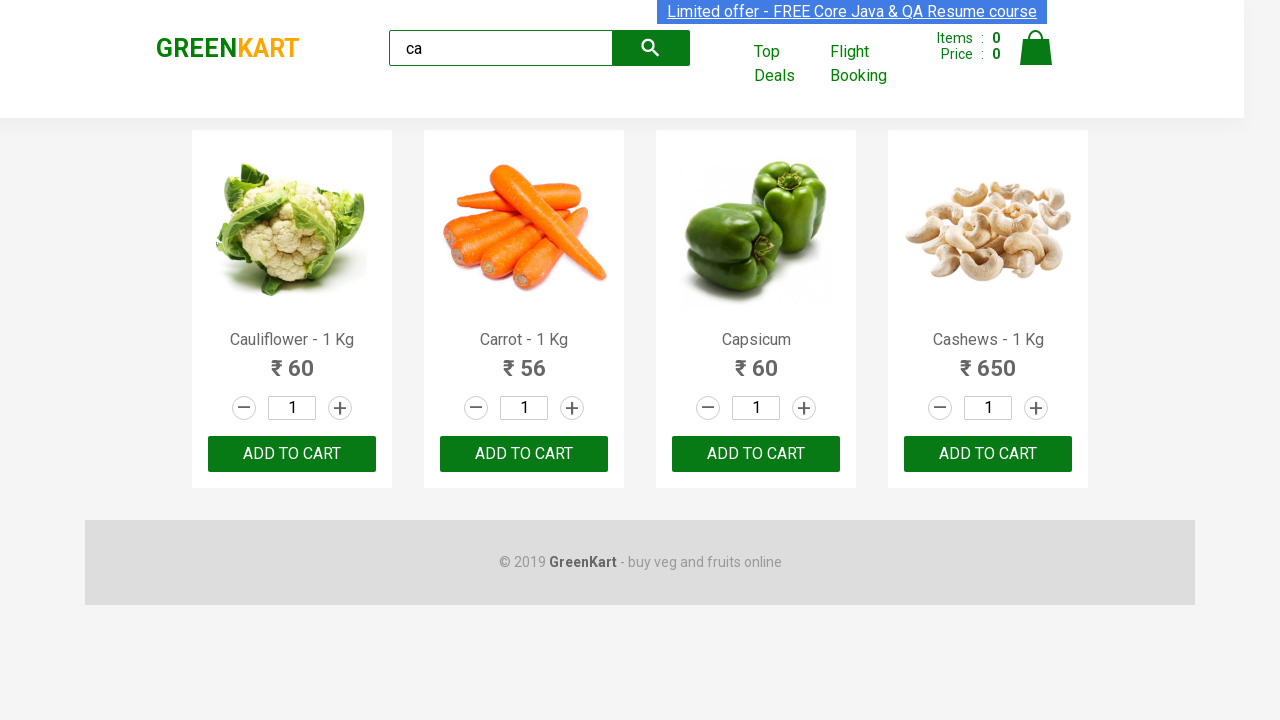

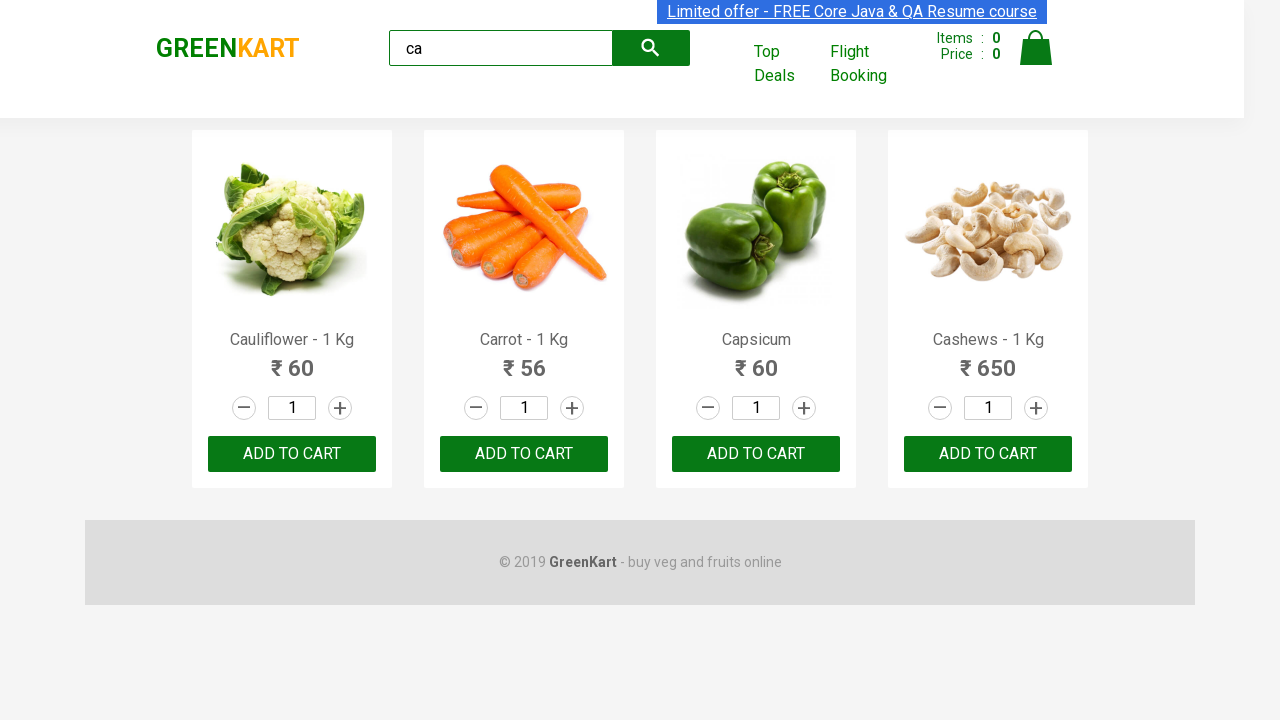